Tests page scrolling functionality by scrolling down the page using keyboard action and JavaScript scroll commands

Starting URL: https://omayo.blogspot.com/

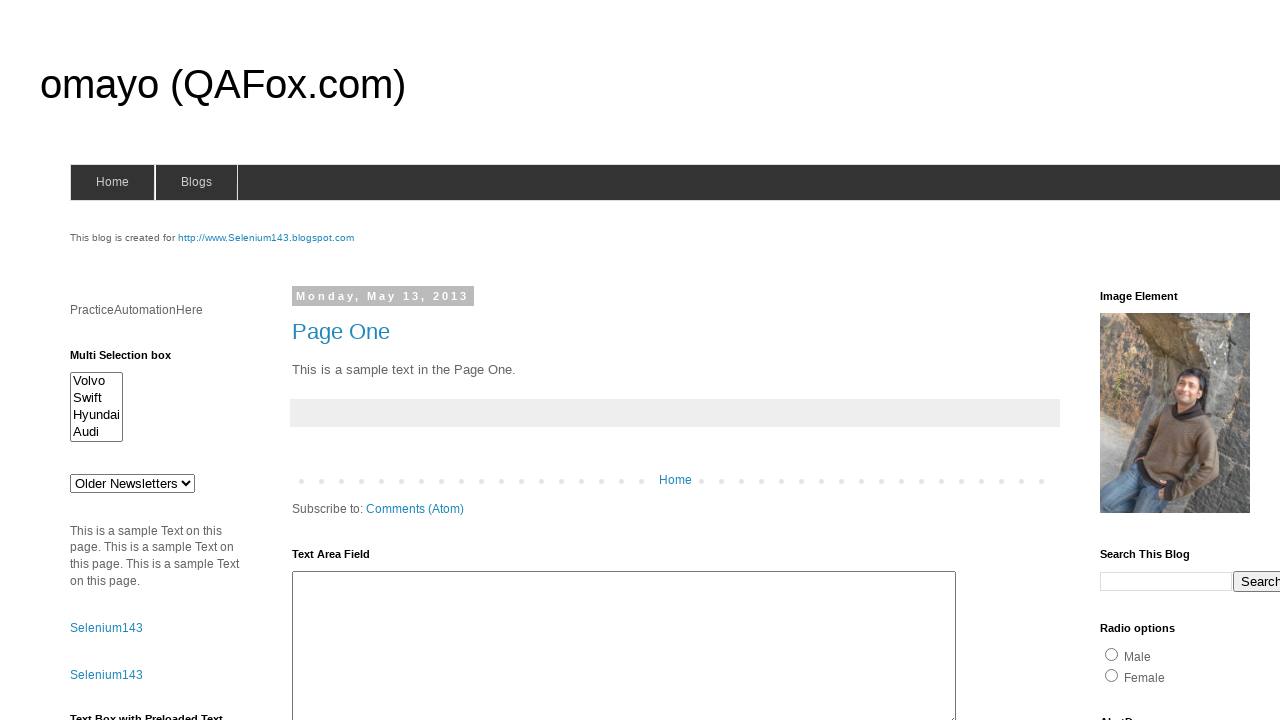

Pressed Page Down key to scroll down the page
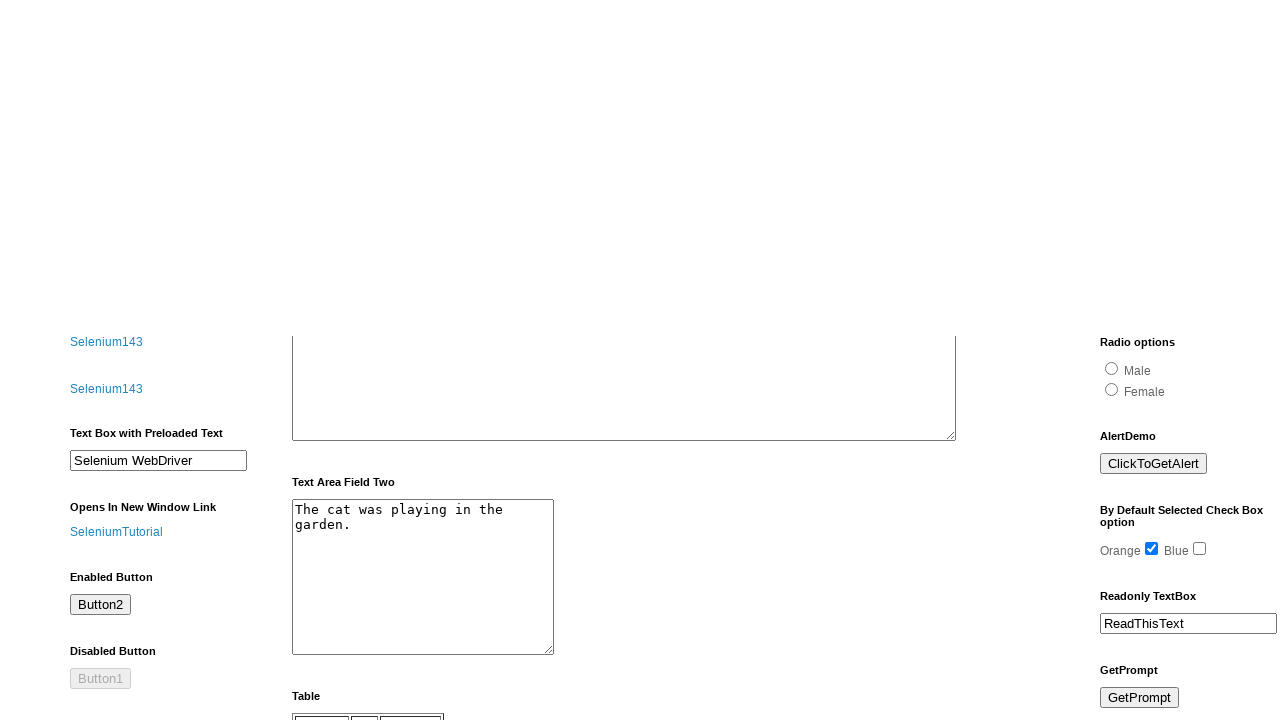

Scrolled down by 1000 pixels using JavaScript
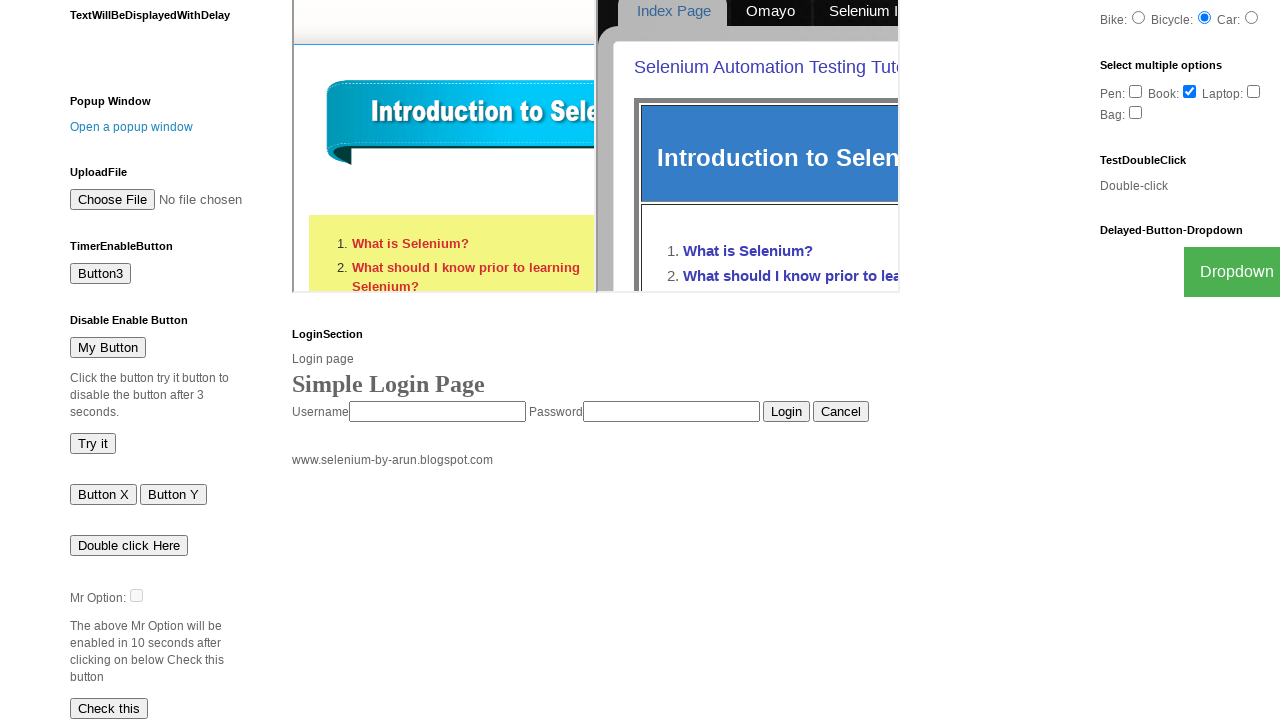

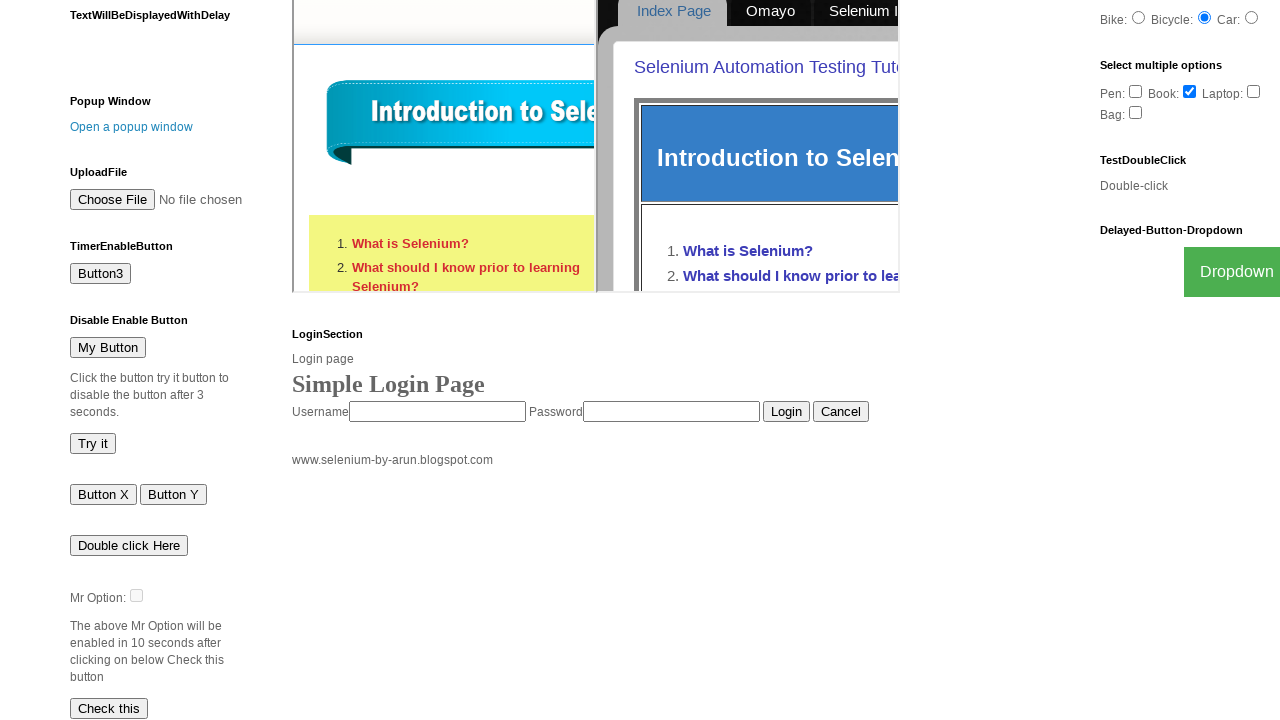